Tests a text box form by filling in full name, email, current address, and permanent address fields, then submitting and verifying the output displays correctly.

Starting URL: https://demoqa.com/text-box

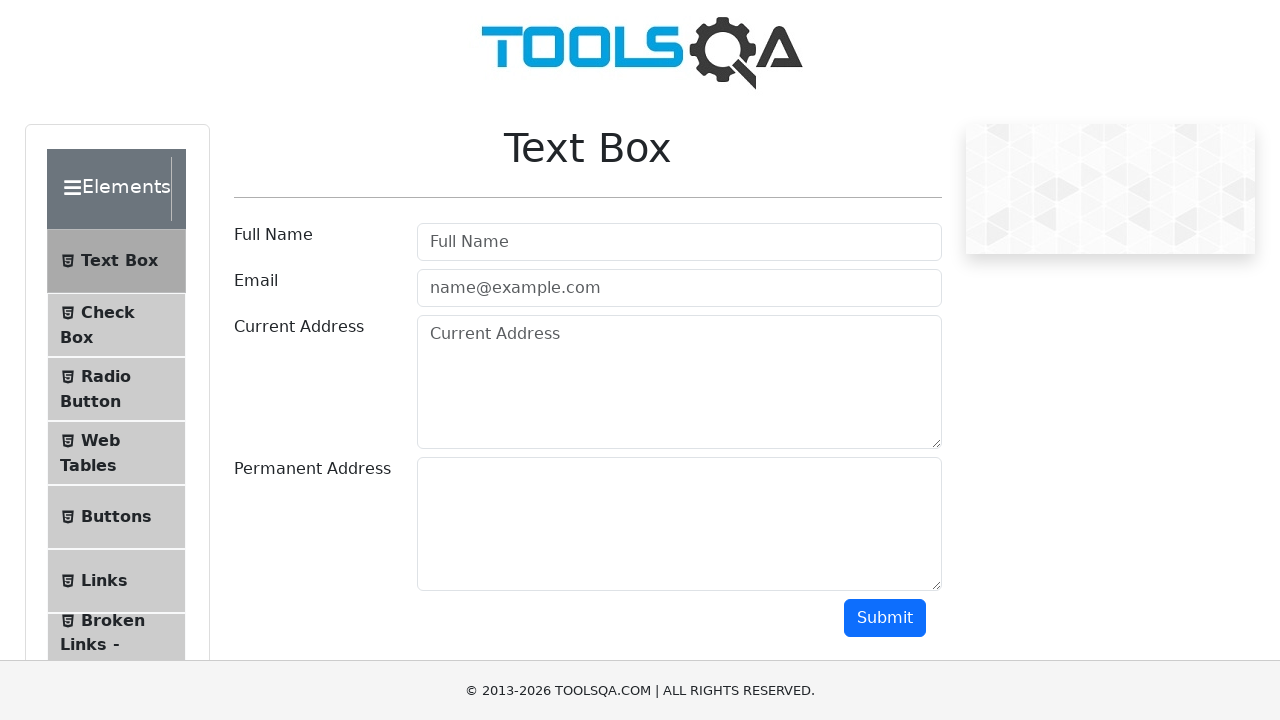

Filled full name field with 'Amina Aidarova' on input#userName
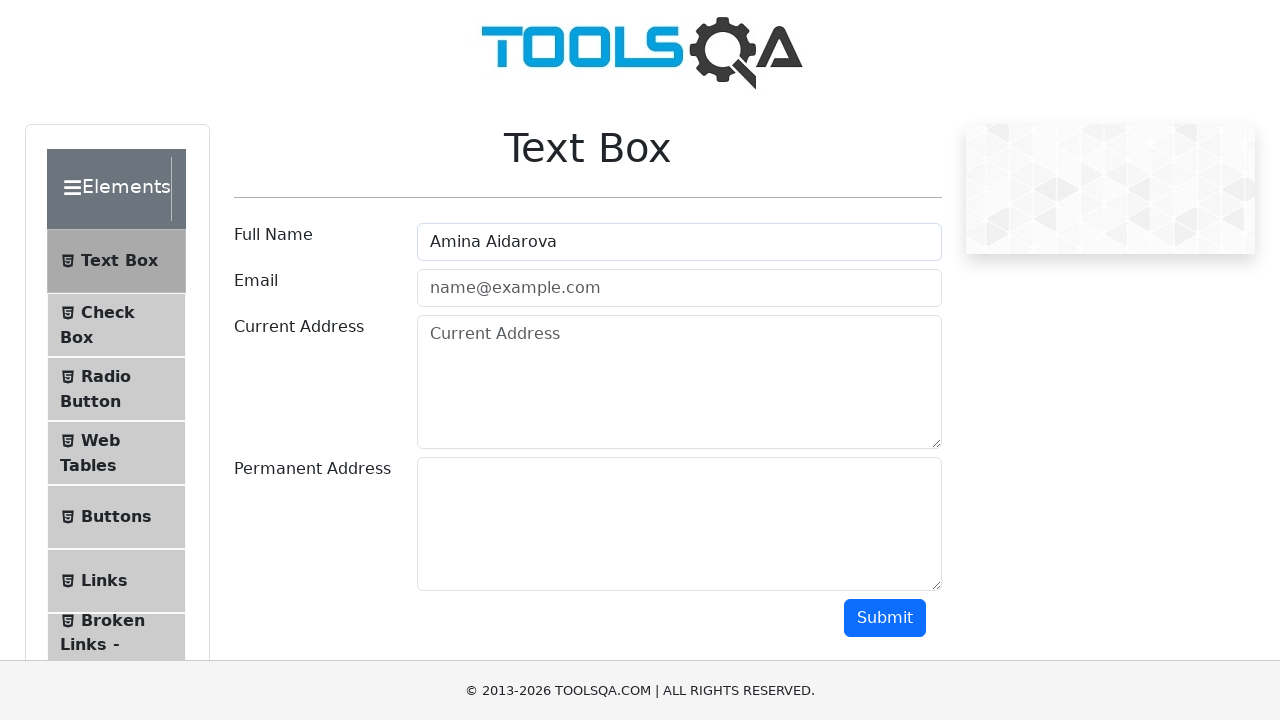

Filled email field with 'amina@gmail.com' on input#userEmail
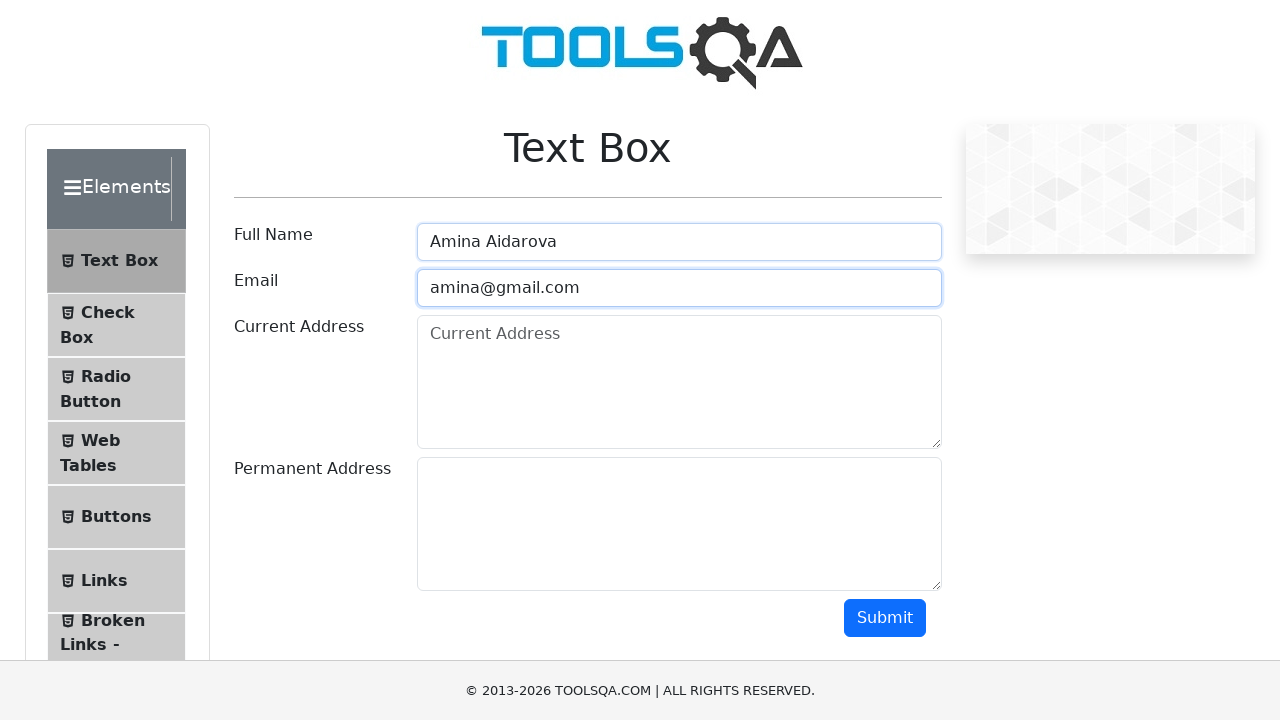

Filled current address field with 'Orange St, Los Angeles, CA' on textarea#currentAddress
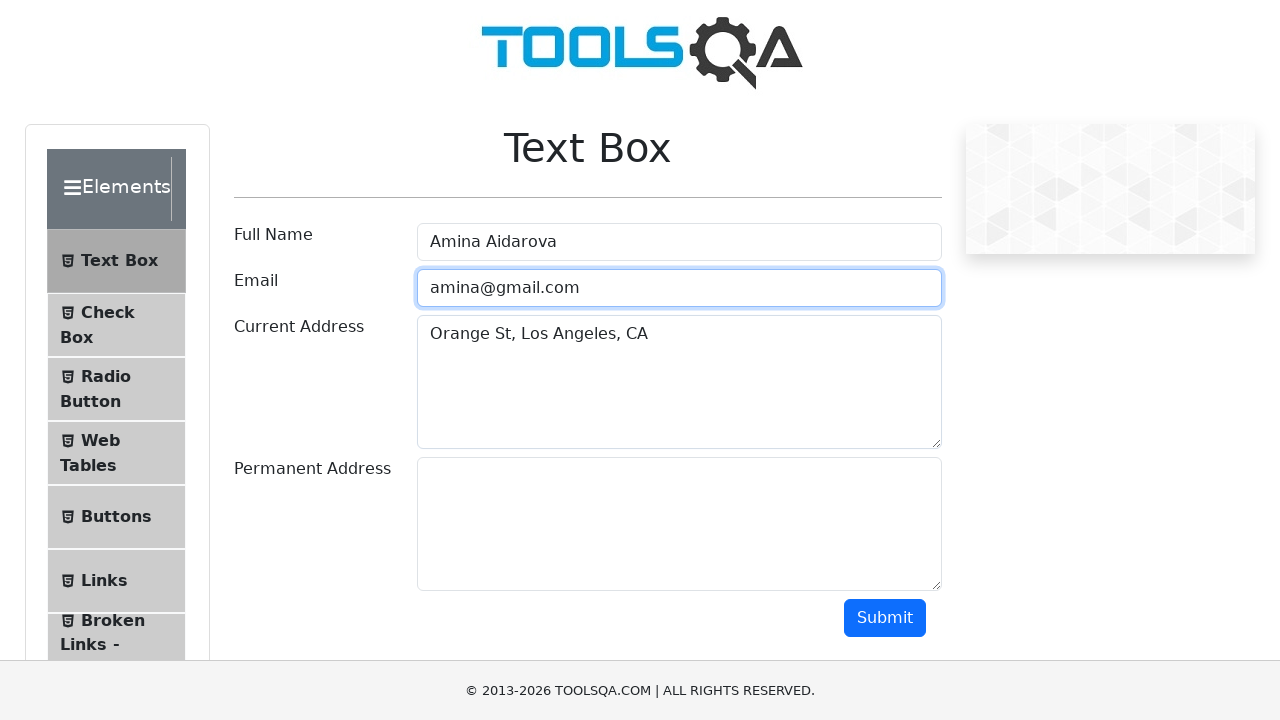

Filled permanent address field with 'Orange St, Los Angeles, CA' on textarea#permanentAddress
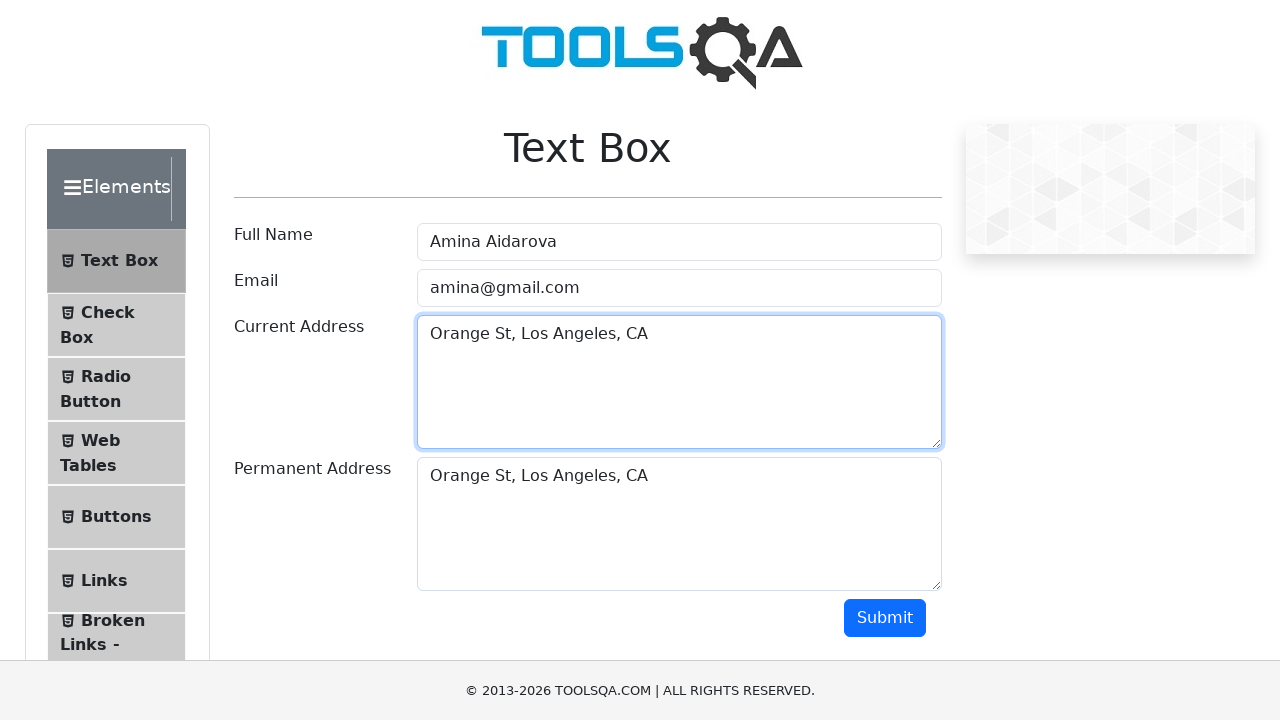

Scrolled down to make submit button visible on button#submit
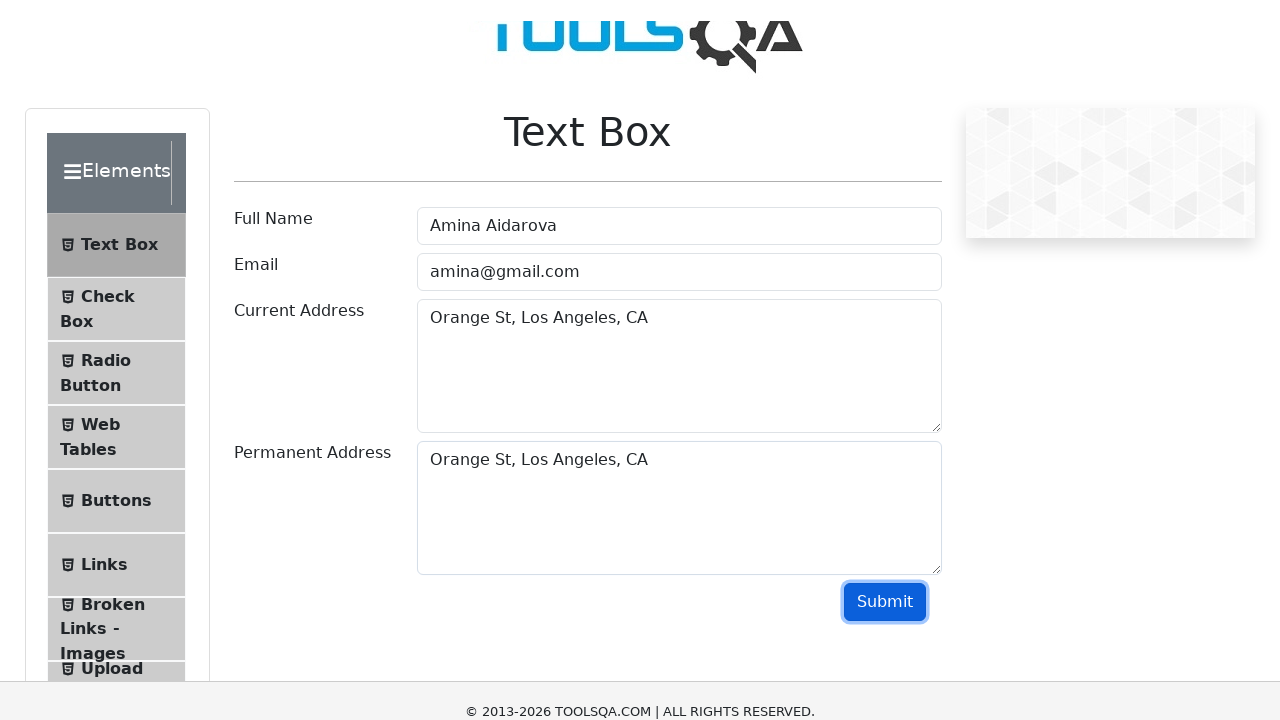

Clicked submit button to submit the form at (885, 578) on button#submit
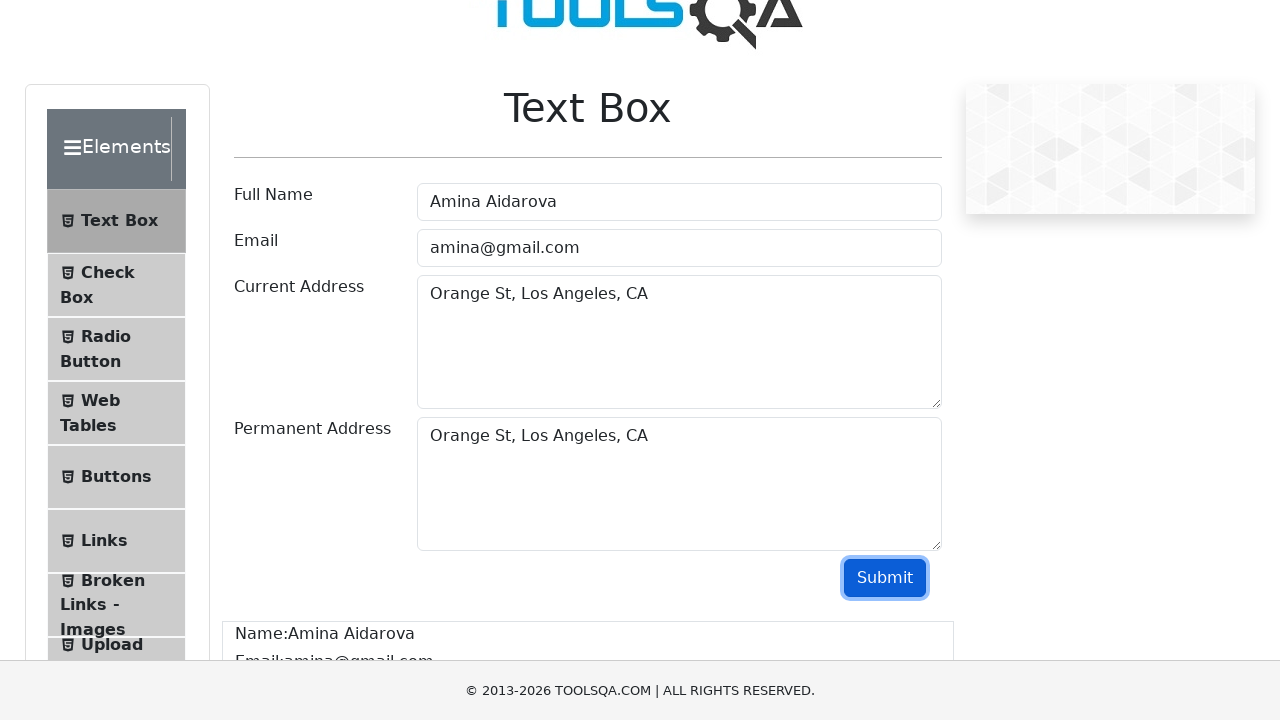

Form output appeared on the page
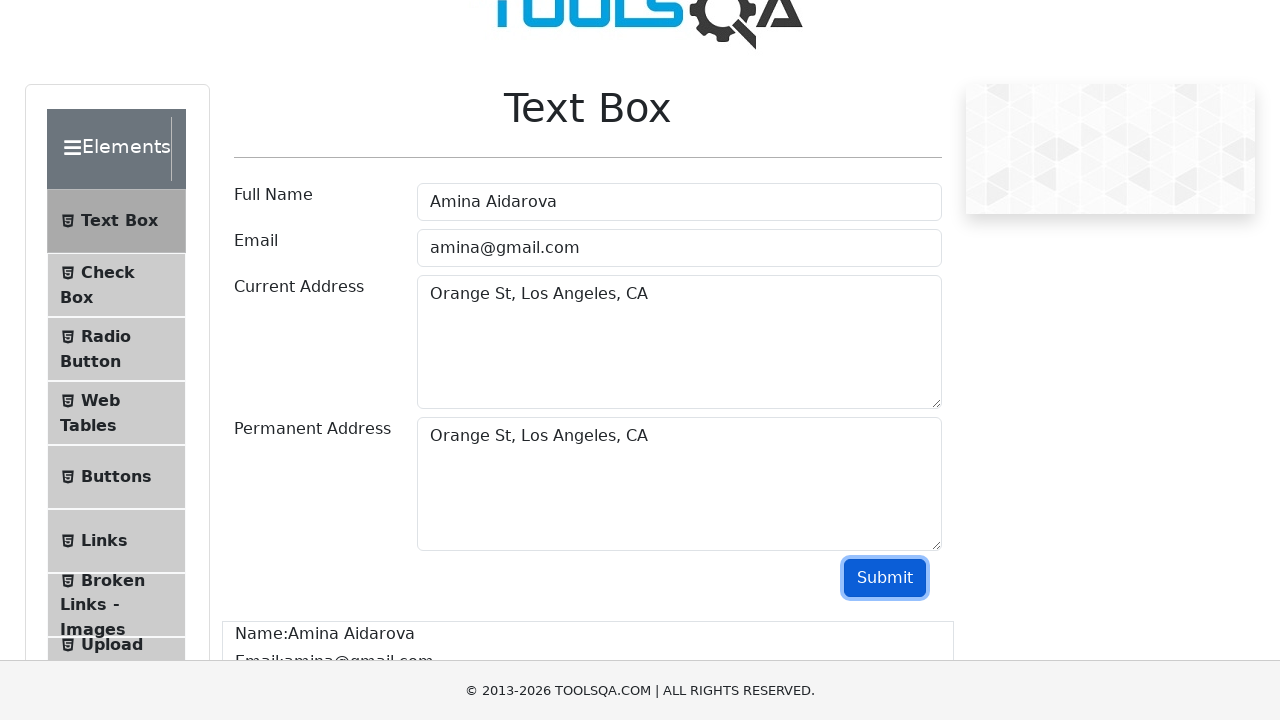

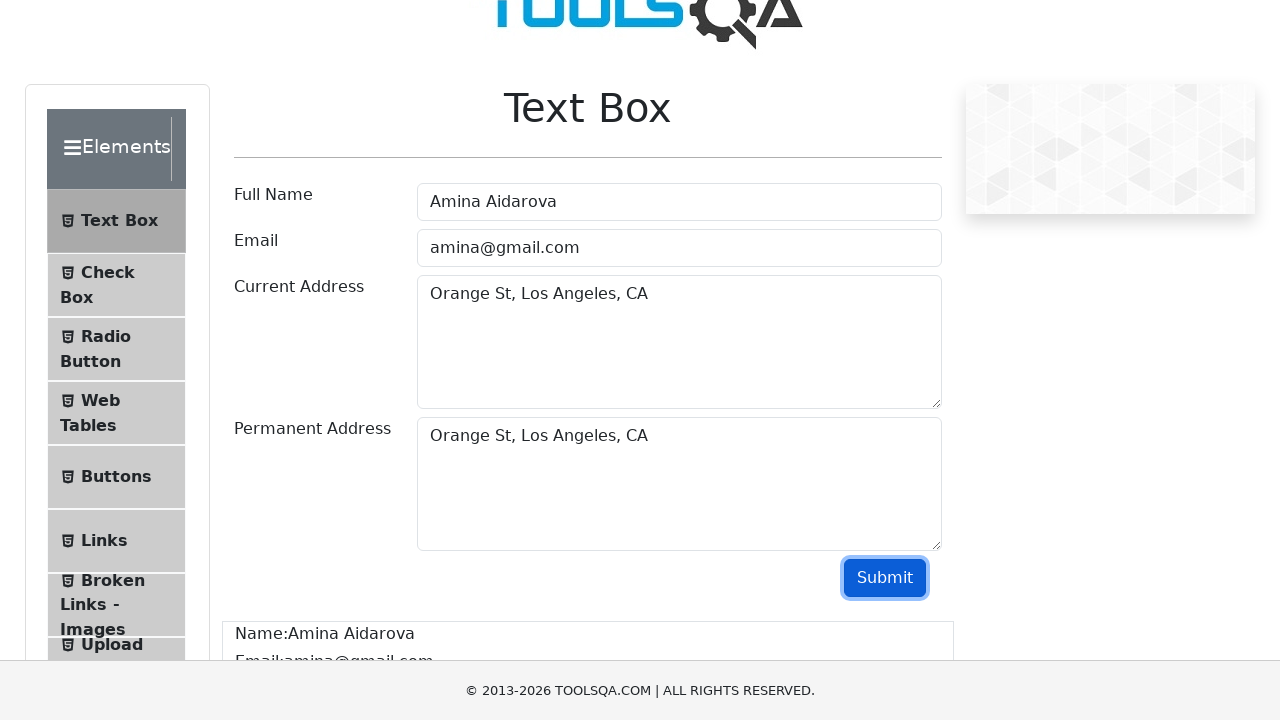